Tests iframe handling by filling a search field on the parent page, switching to an iframe named "globalSqa", clicking a search button inside the iframe, and then switching back to the parent frame.

Starting URL: https://www.globalsqa.com/demo-site/frames-and-windows/#iFrame

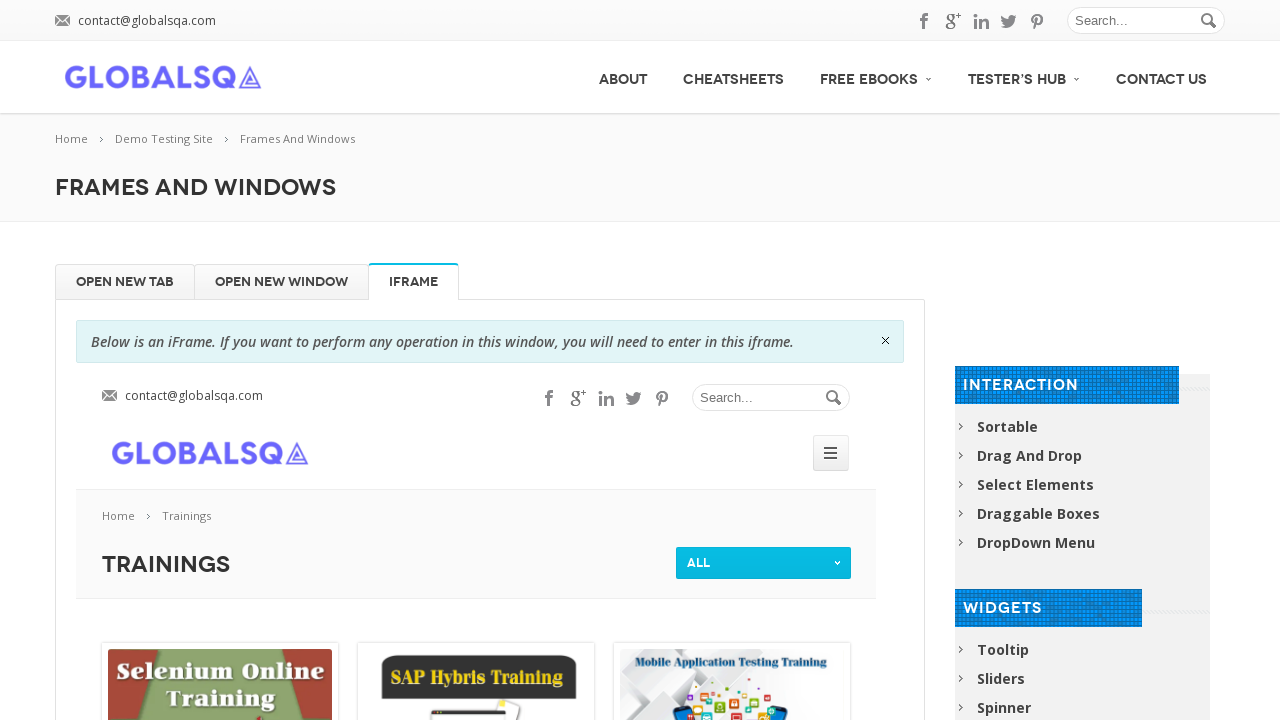

Filled search field on parent page with 'Webdriver' using JavaScript
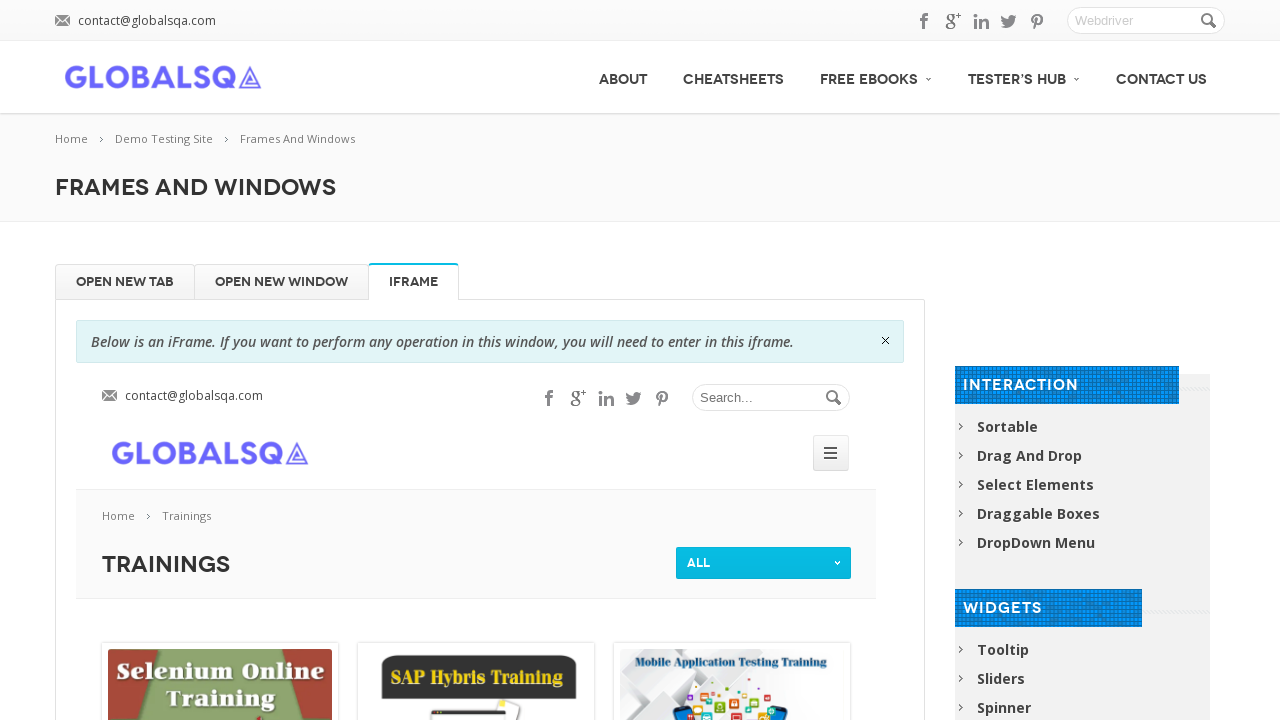

Located iframe named 'globalSqa'
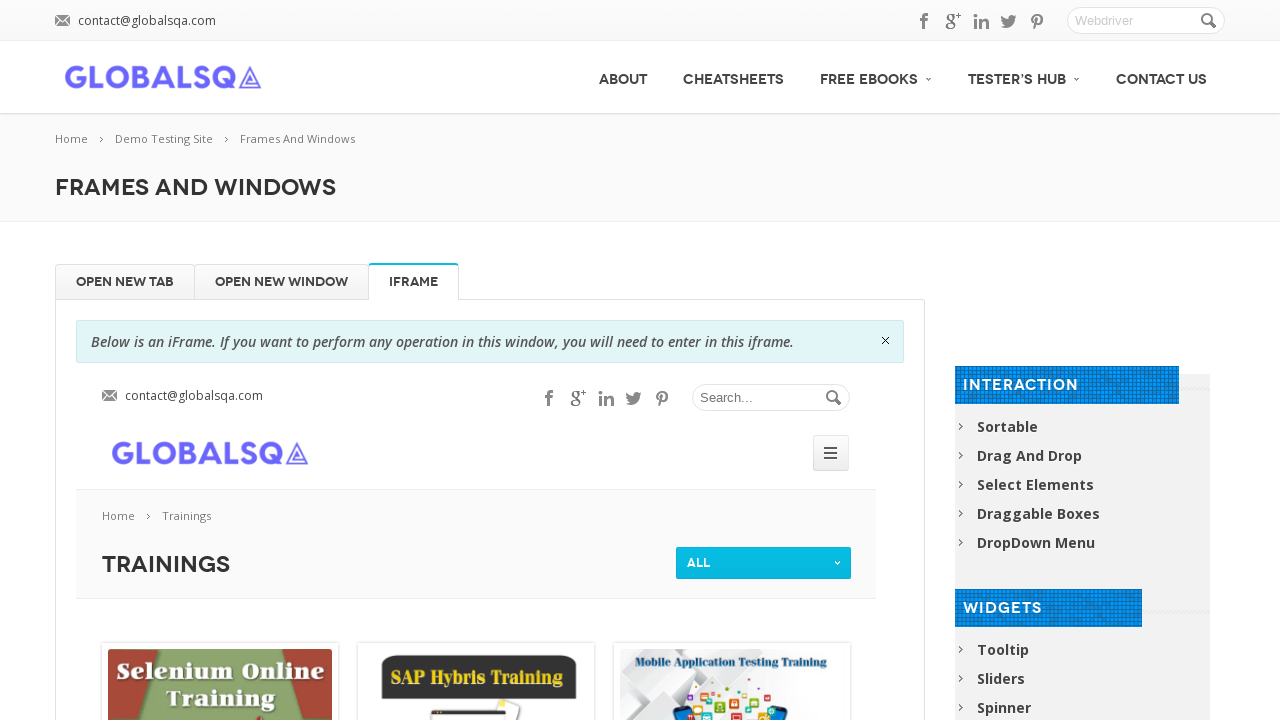

Filled search field inside iframe with 'ok_child' on input#s
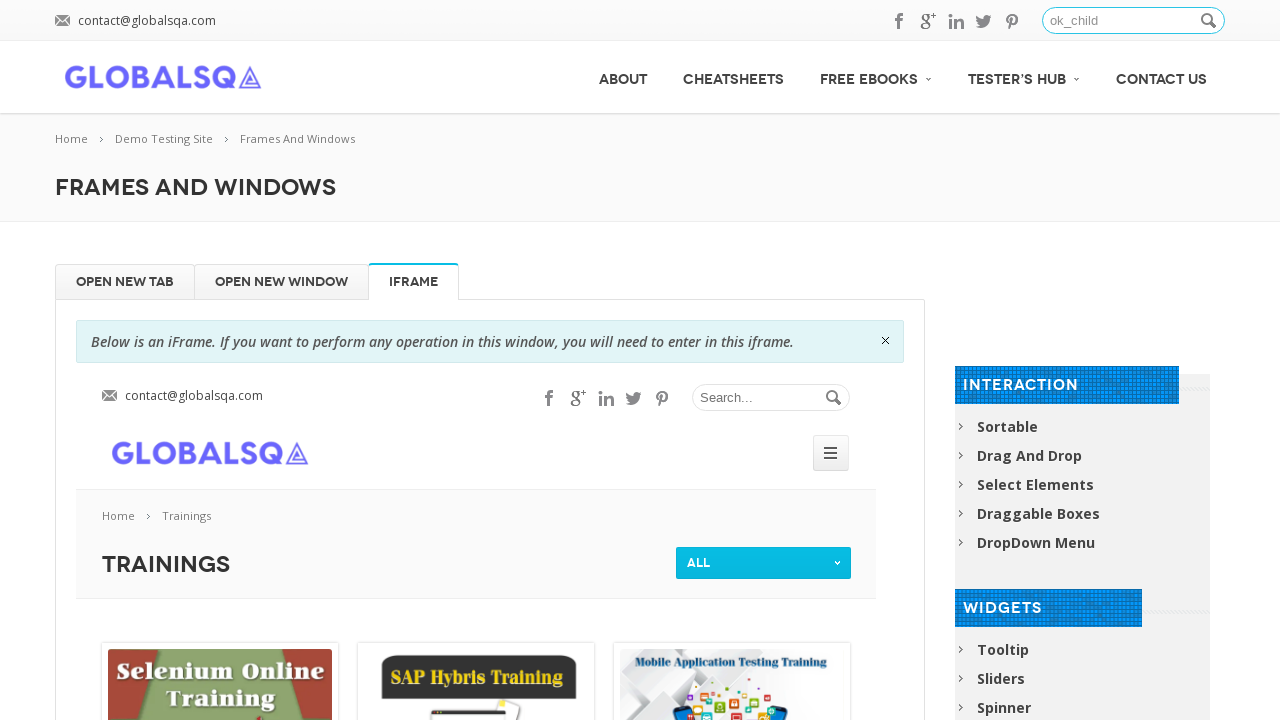

Clicked search button inside iframe at (835, 398) on iframe[name='globalSqa'] >> internal:control=enter-frame >> button.button_search
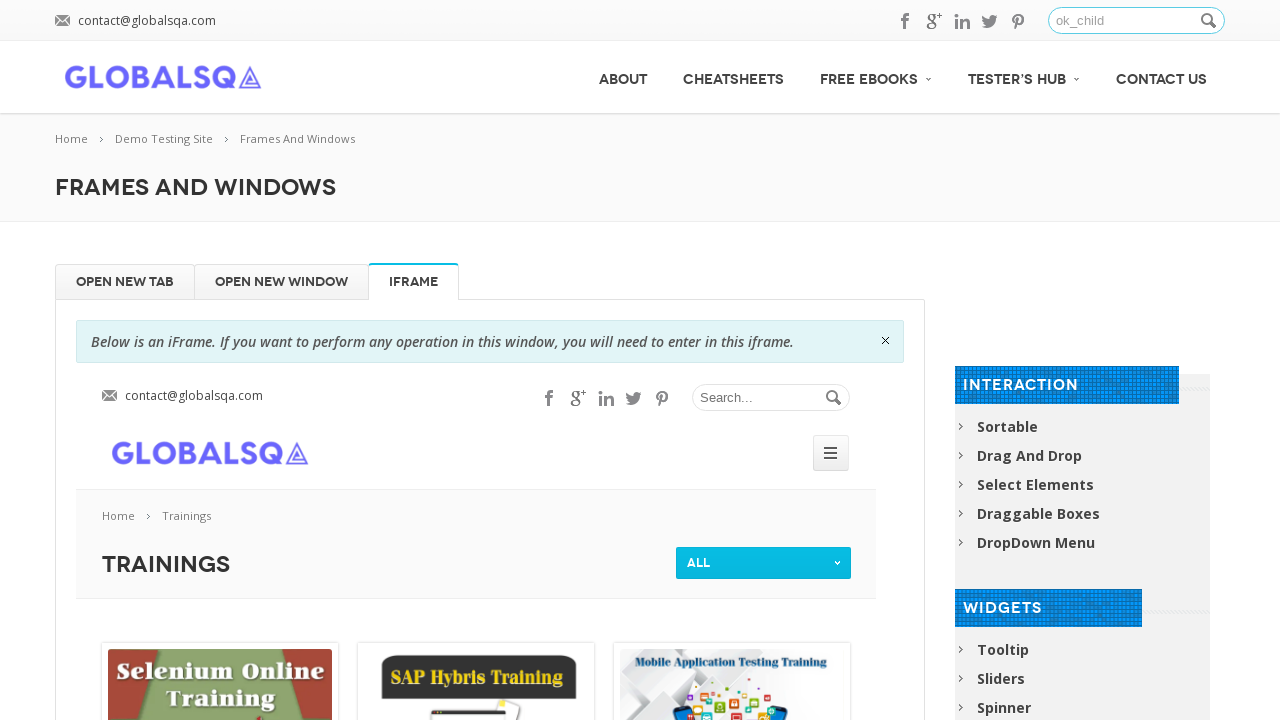

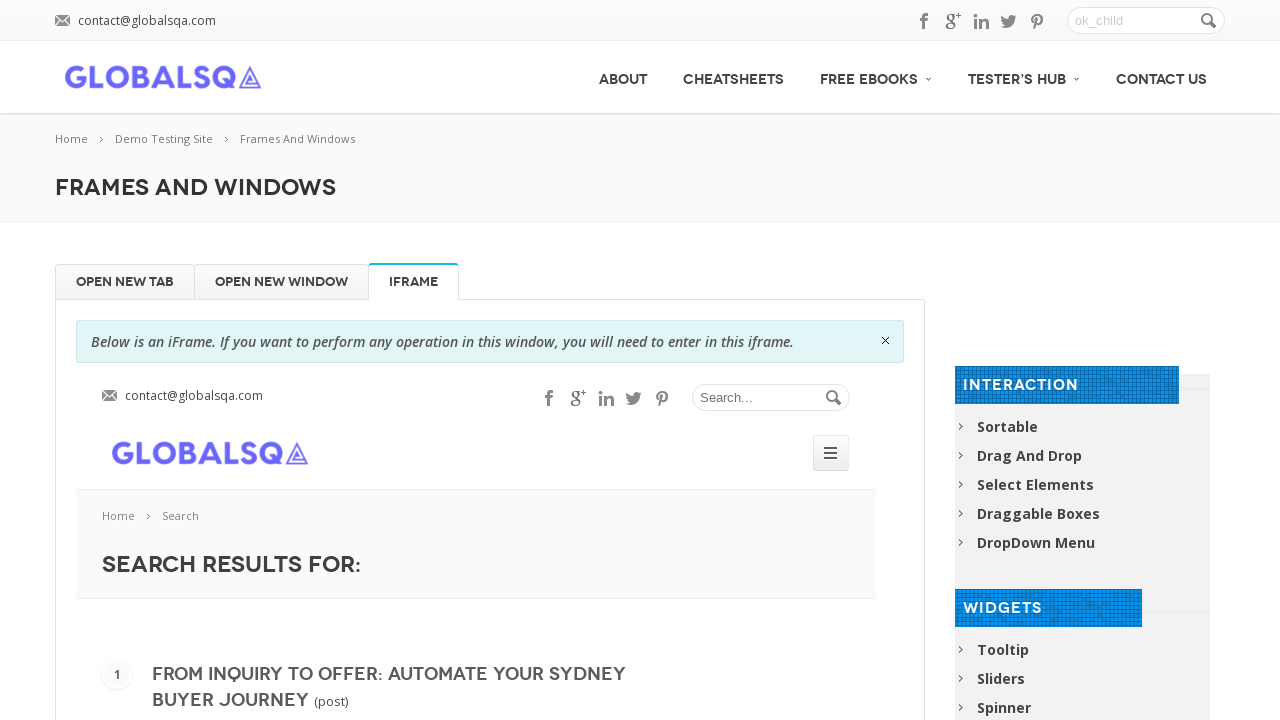